Tests clicking a button with a specific class attribute on the UI Testing Playground class attribute challenge page

Starting URL: http://uitestingplayground.com/classattr

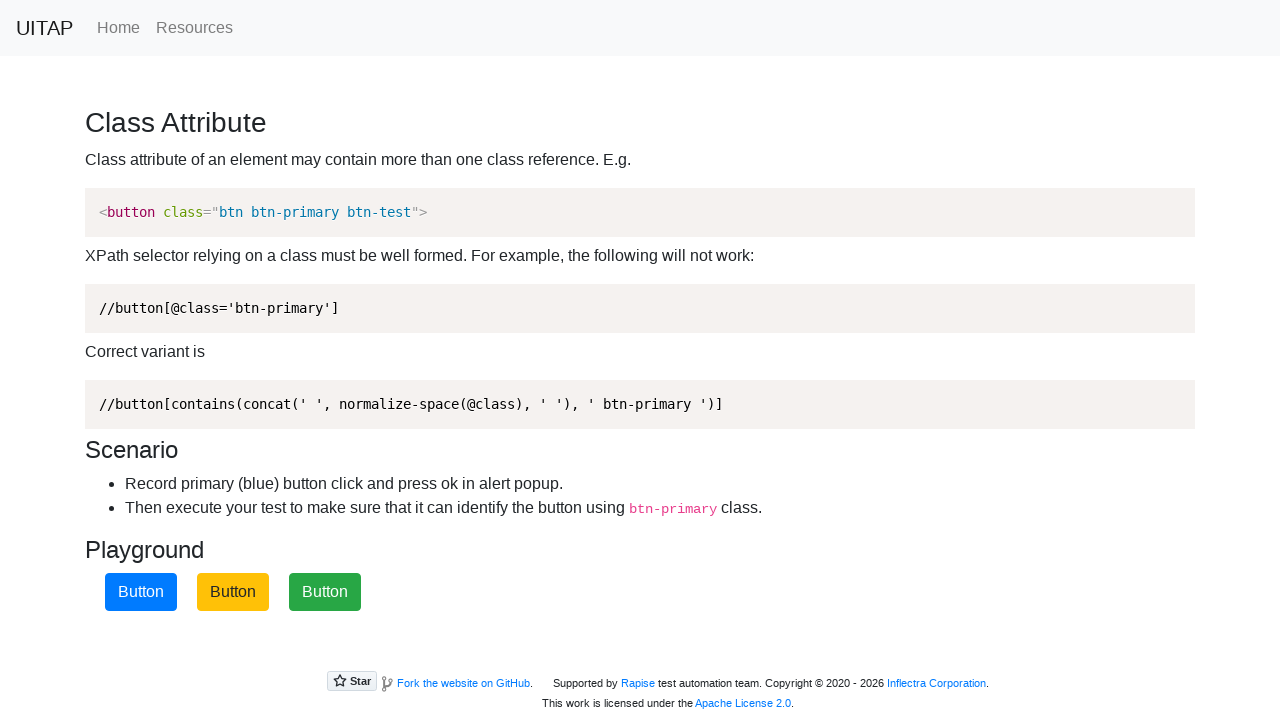

Navigated to class attribute challenge page
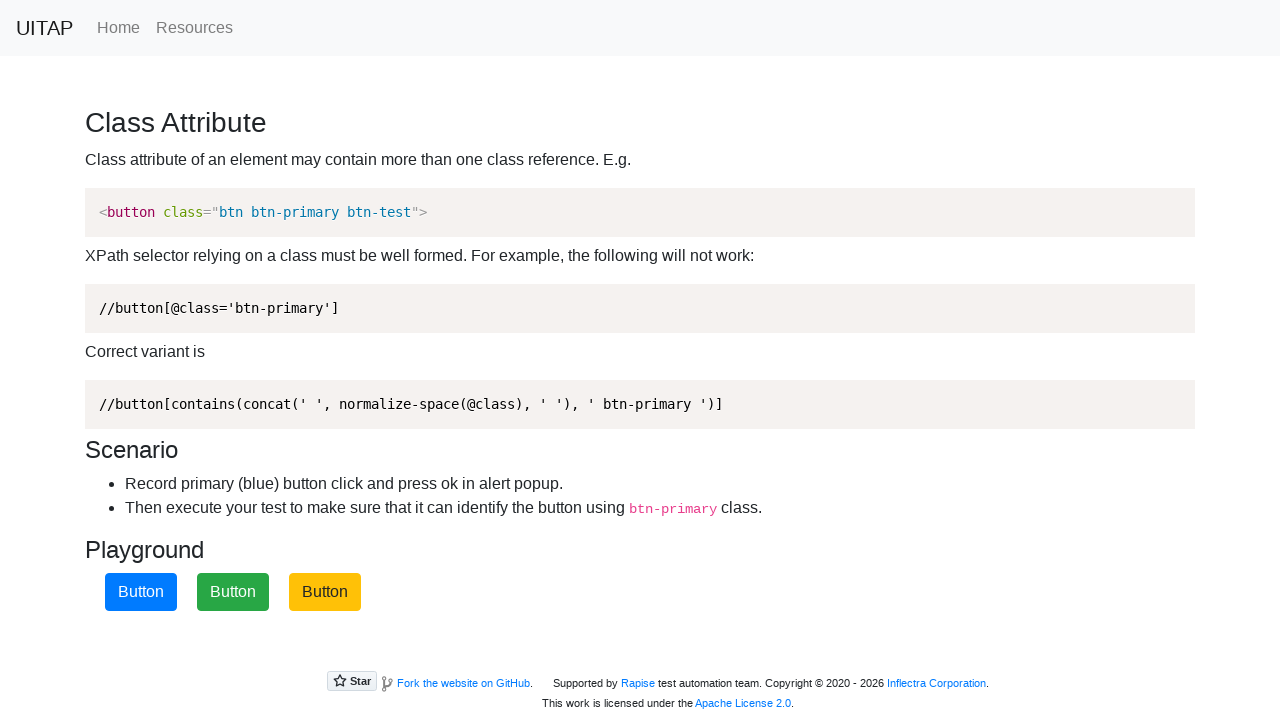

Clicked the primary button using class attribute selector at (141, 592) on button[class*="btn-primary"]
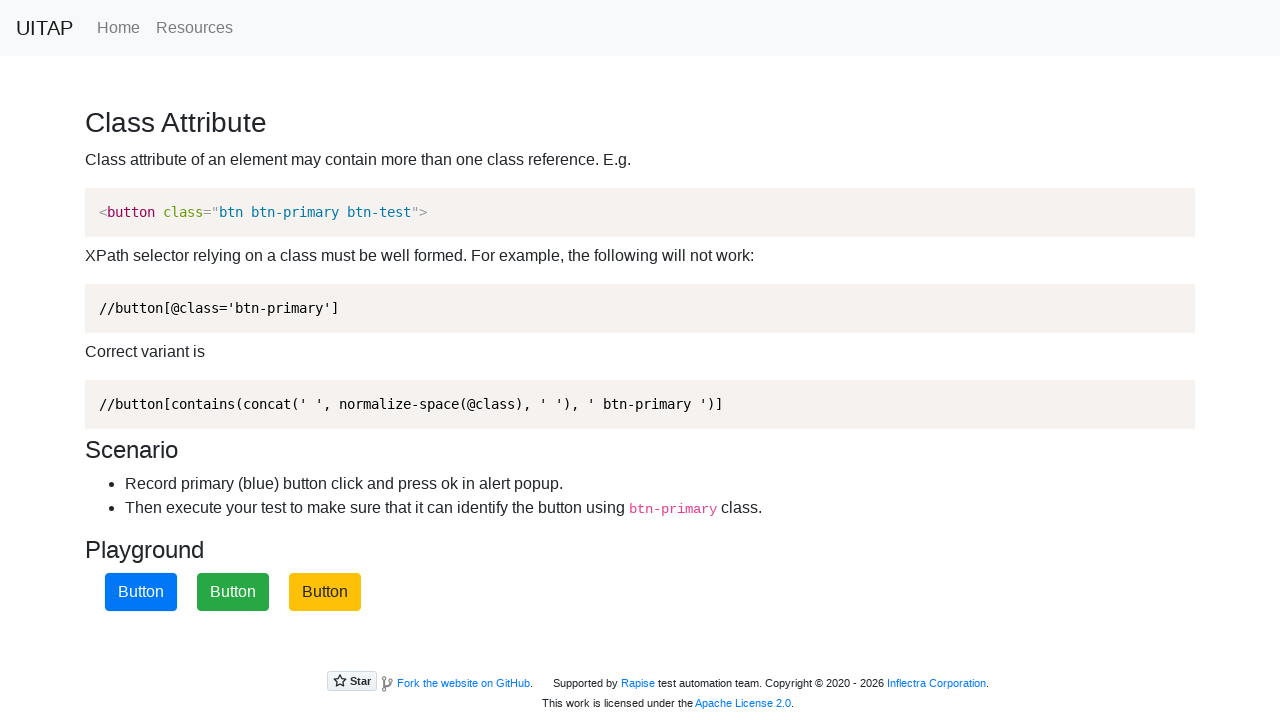

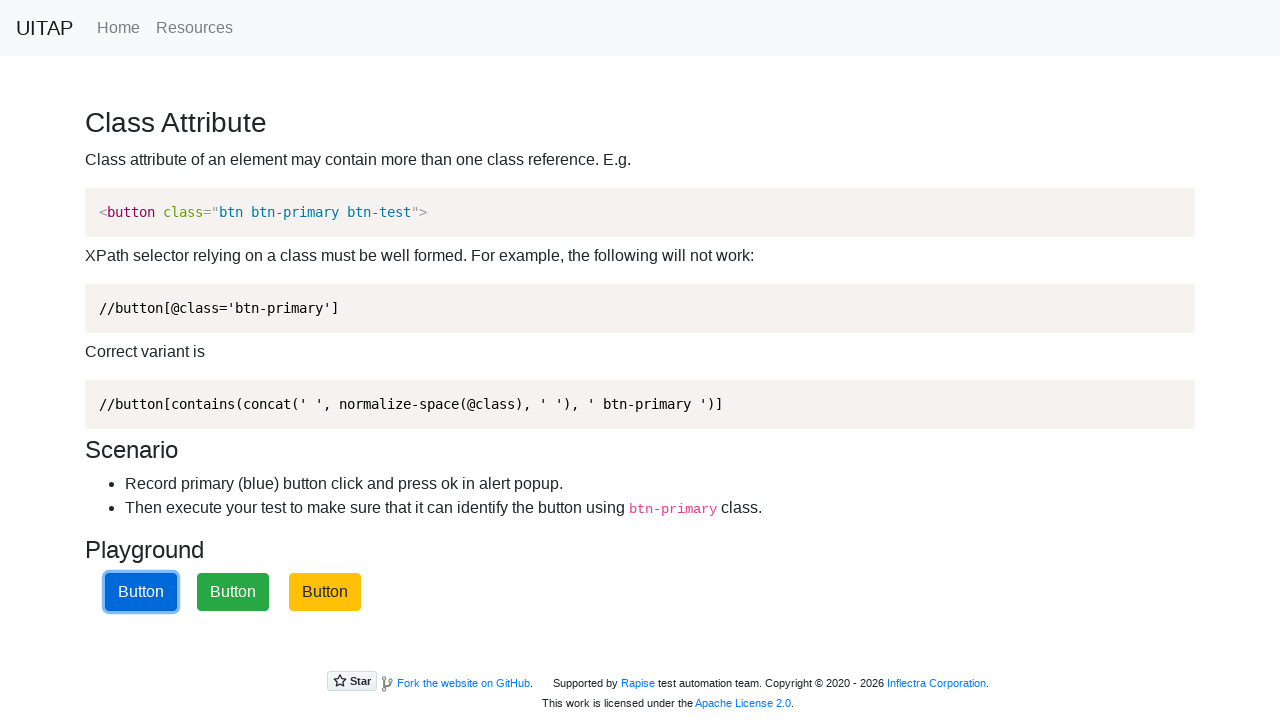